Comprehensive test of a demo page that tests various UI elements including text inputs, dropdowns, buttons, sliders, select options, iframes, radio buttons, checkboxes, drag and drop, and link navigation.

Starting URL: https://seleniumbase.io/demo_page

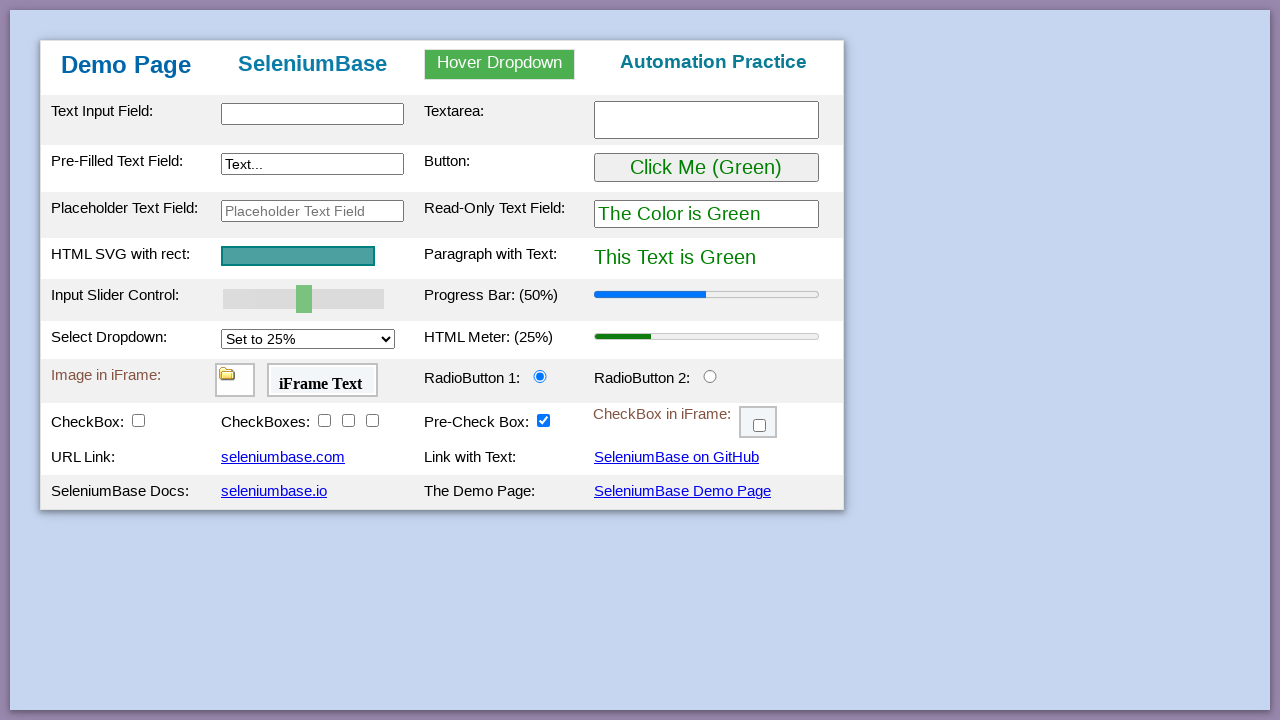

Verified page title is 'Web Testing Page'
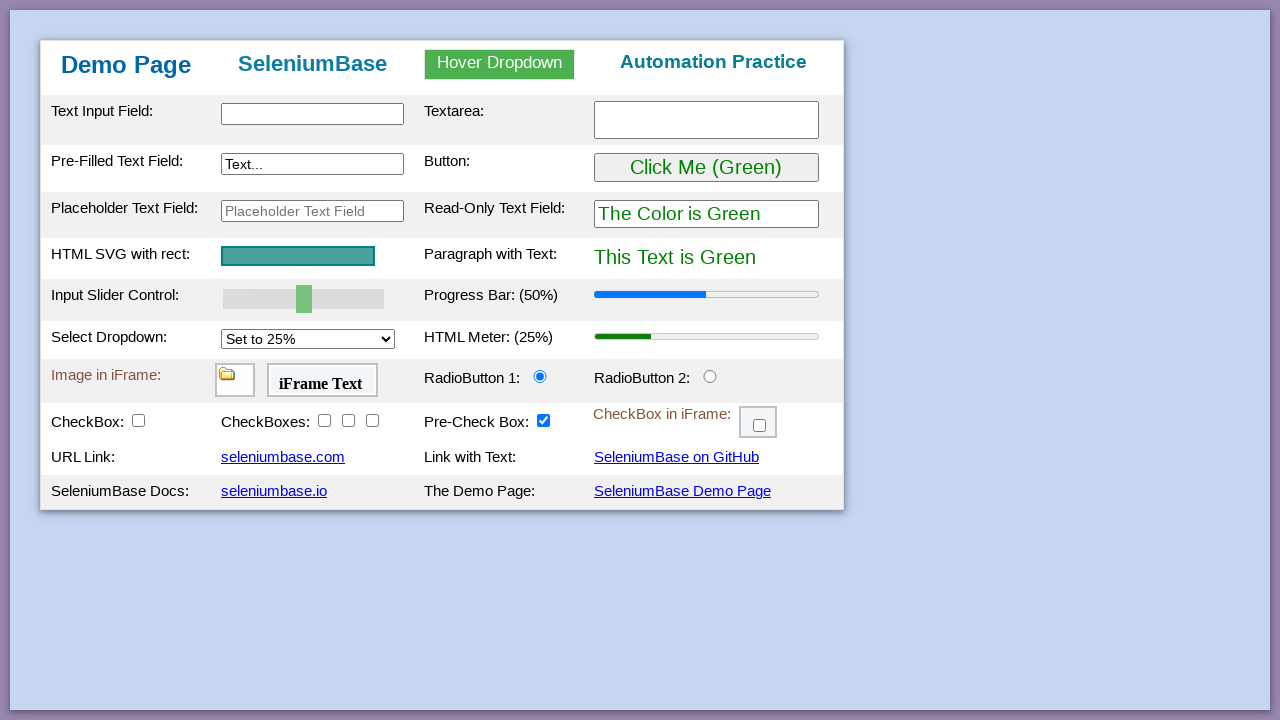

Waited for table body element to be visible
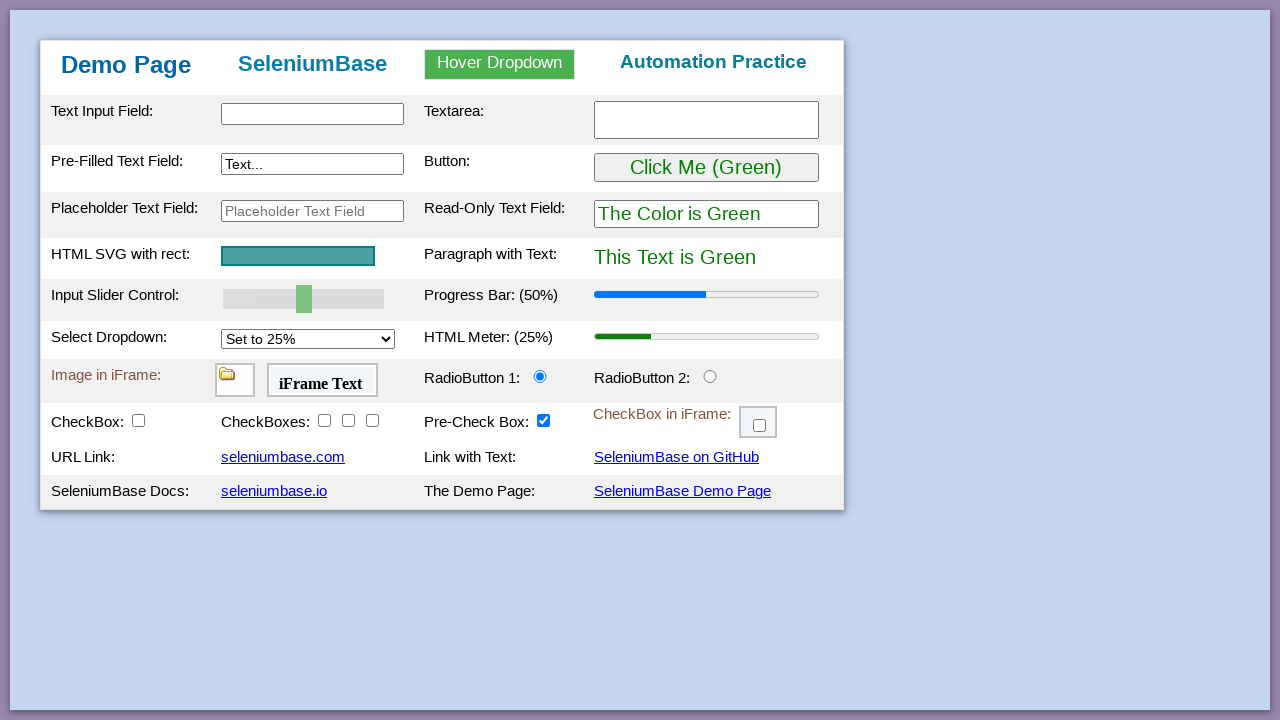

Verified 'Demo Page' text appears in h1 heading
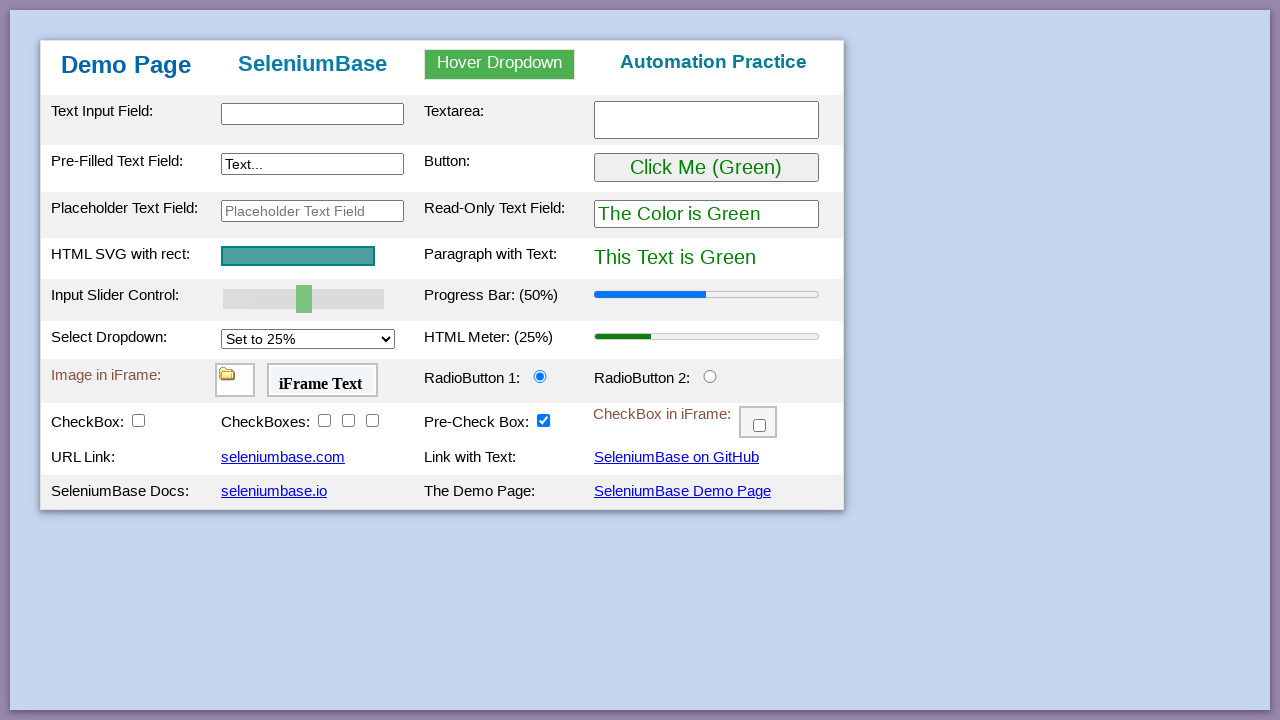

Filled text input field with 'This is Automated' on #myTextInput
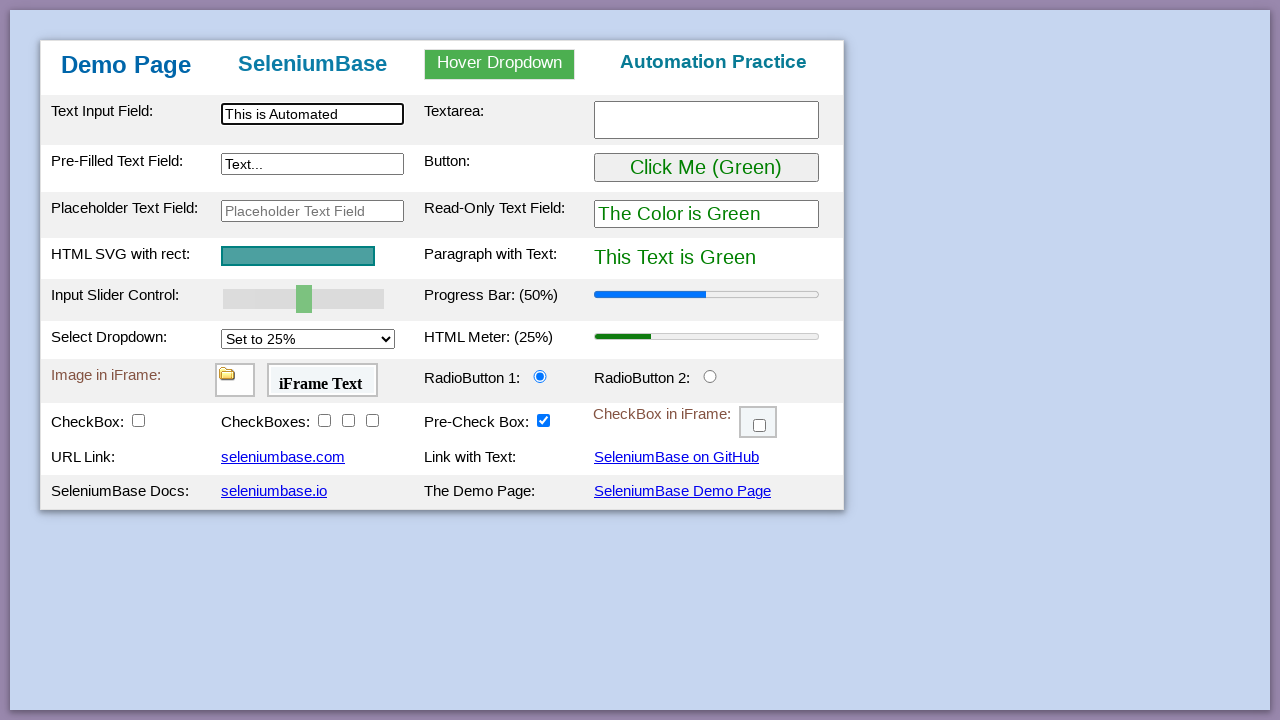

Filled textarea with 'Testing Time!' on textarea.area1
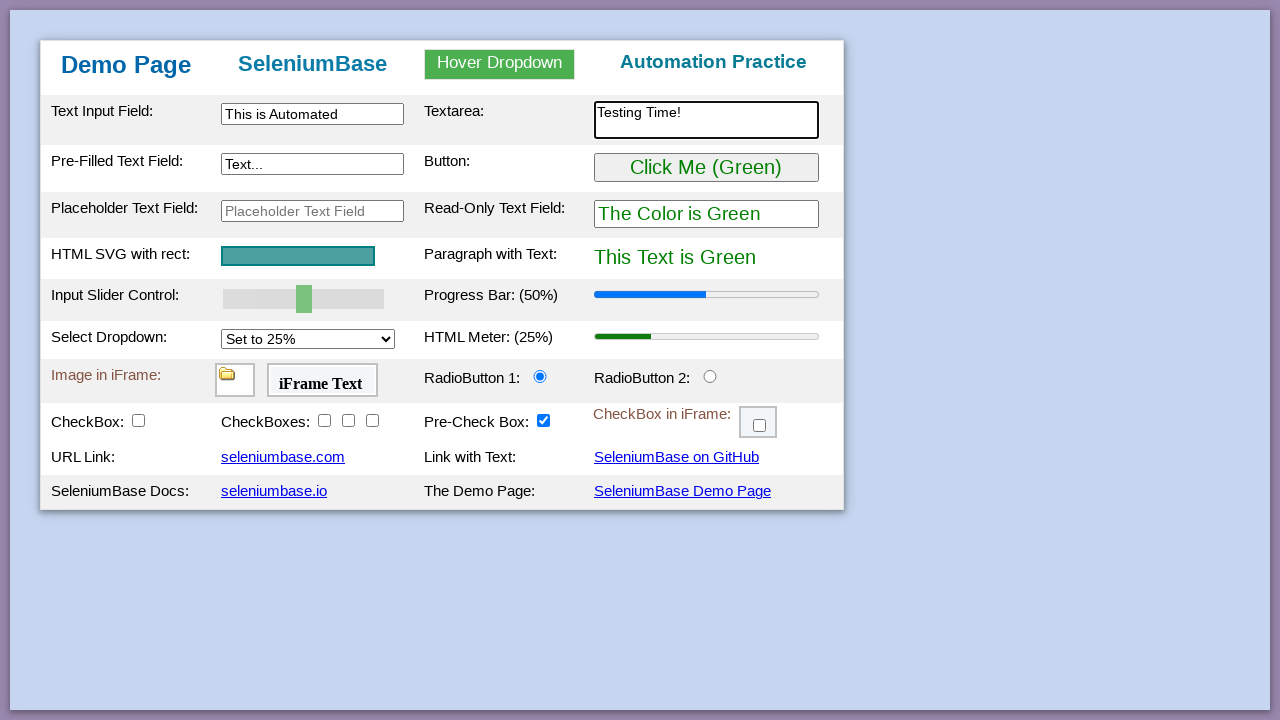

Filled preText2 input with 'Typing Text!' on [name="preText2"]
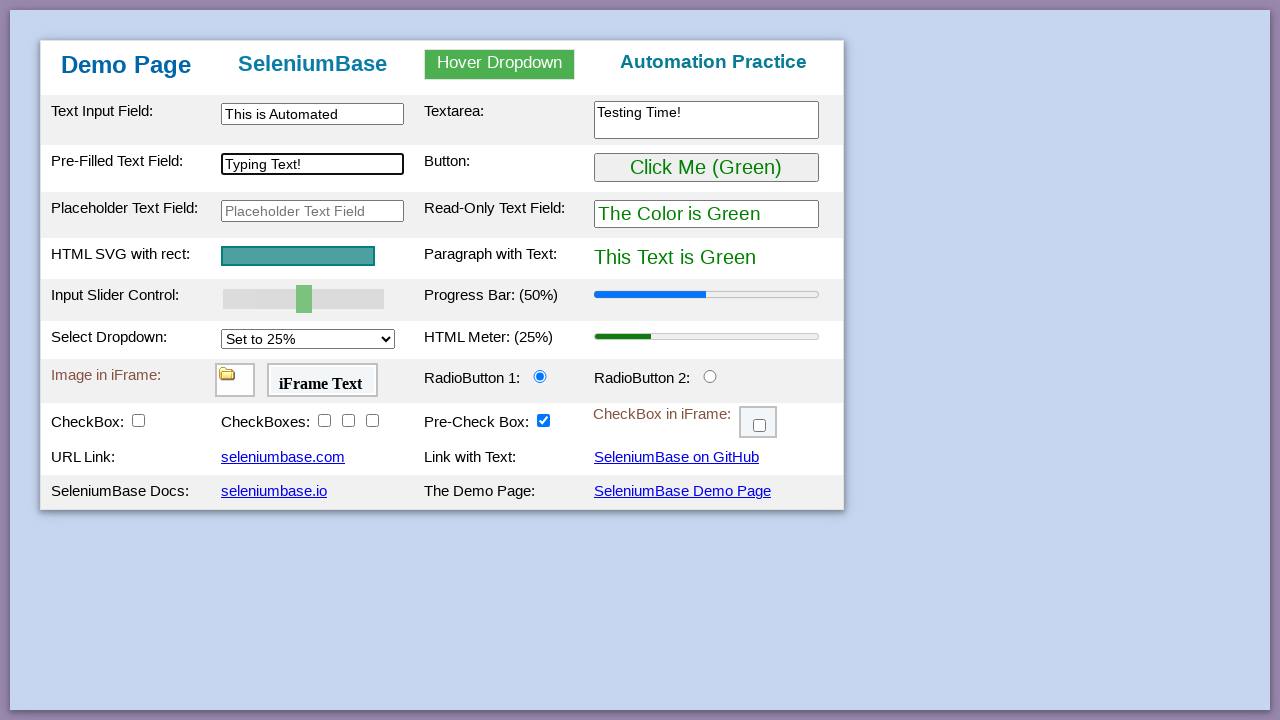

Hovered over dropdown element at (500, 64) on #myDropdown
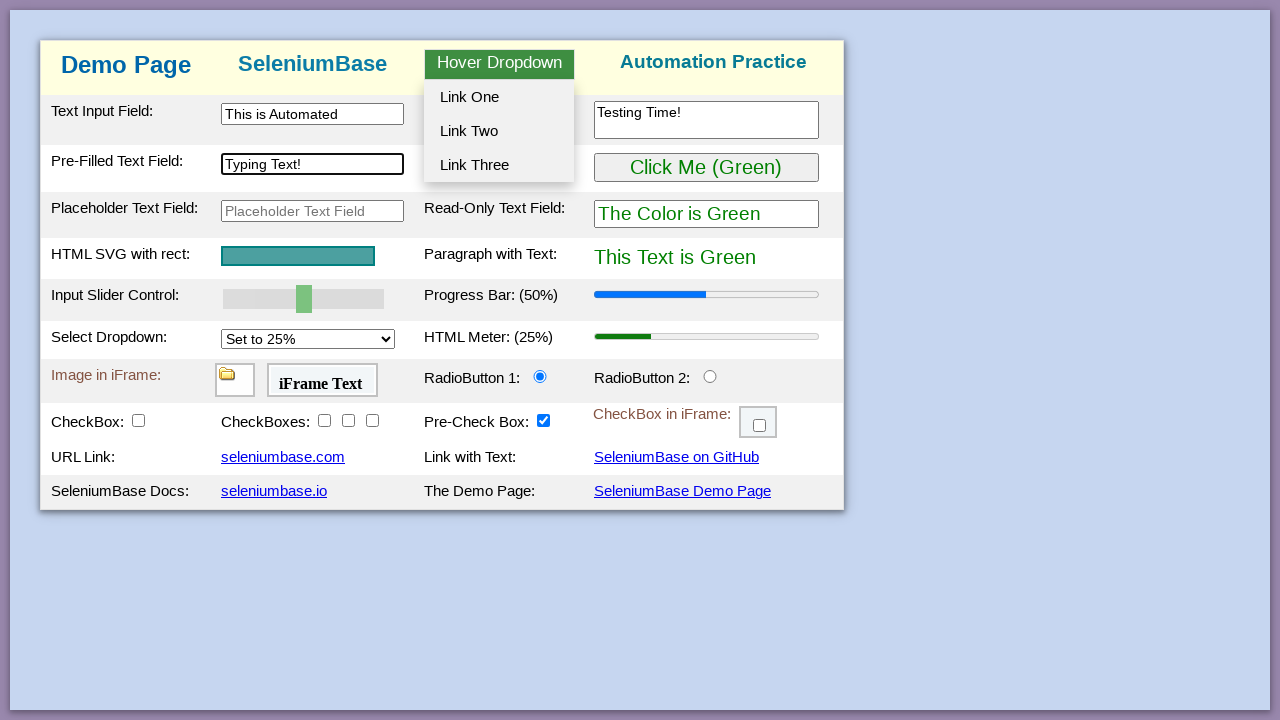

Clicked dropdown option 2 at (499, 131) on #dropOption2
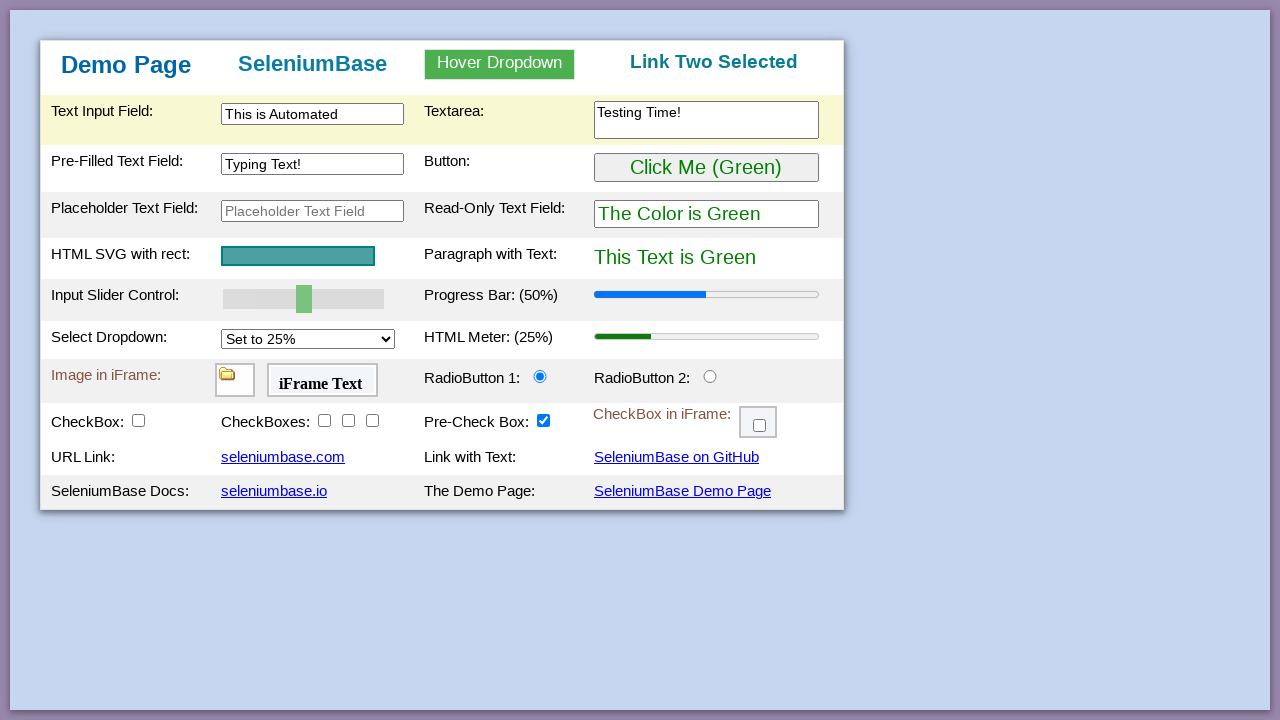

Clicked 'Click Me' button at (706, 168) on button:has-text("Click Me")
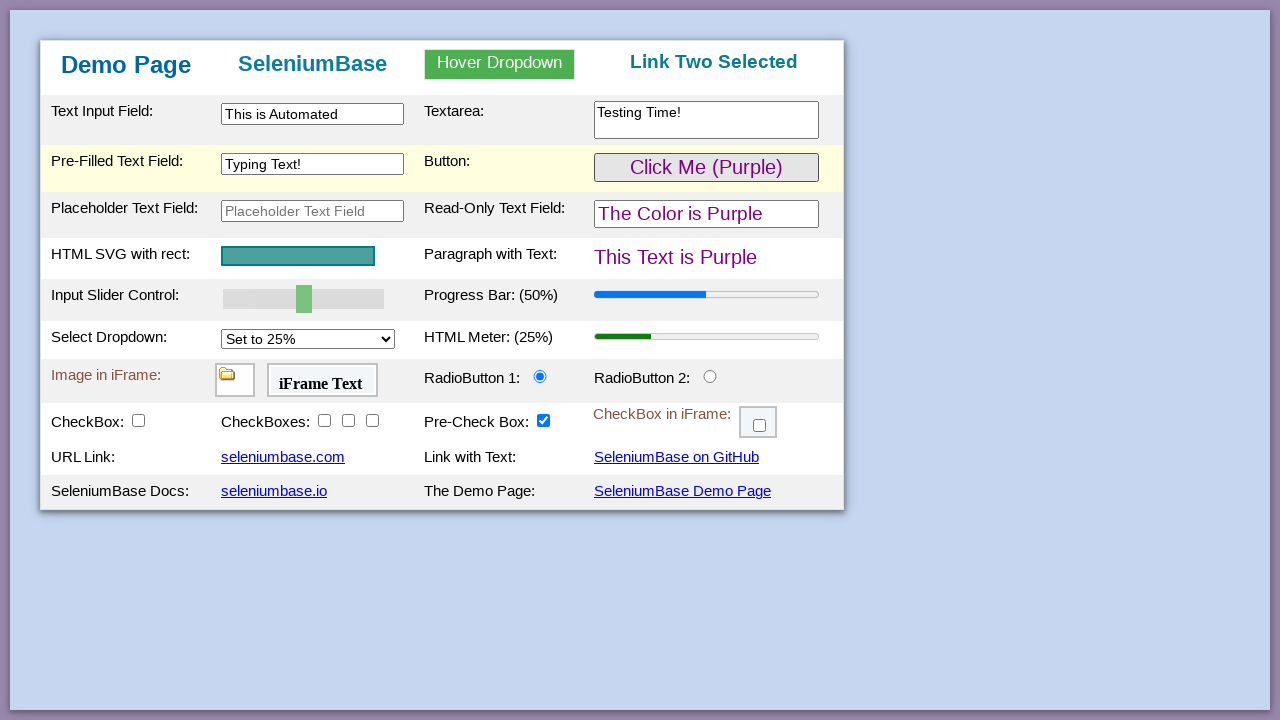

Verified SVG element is visible
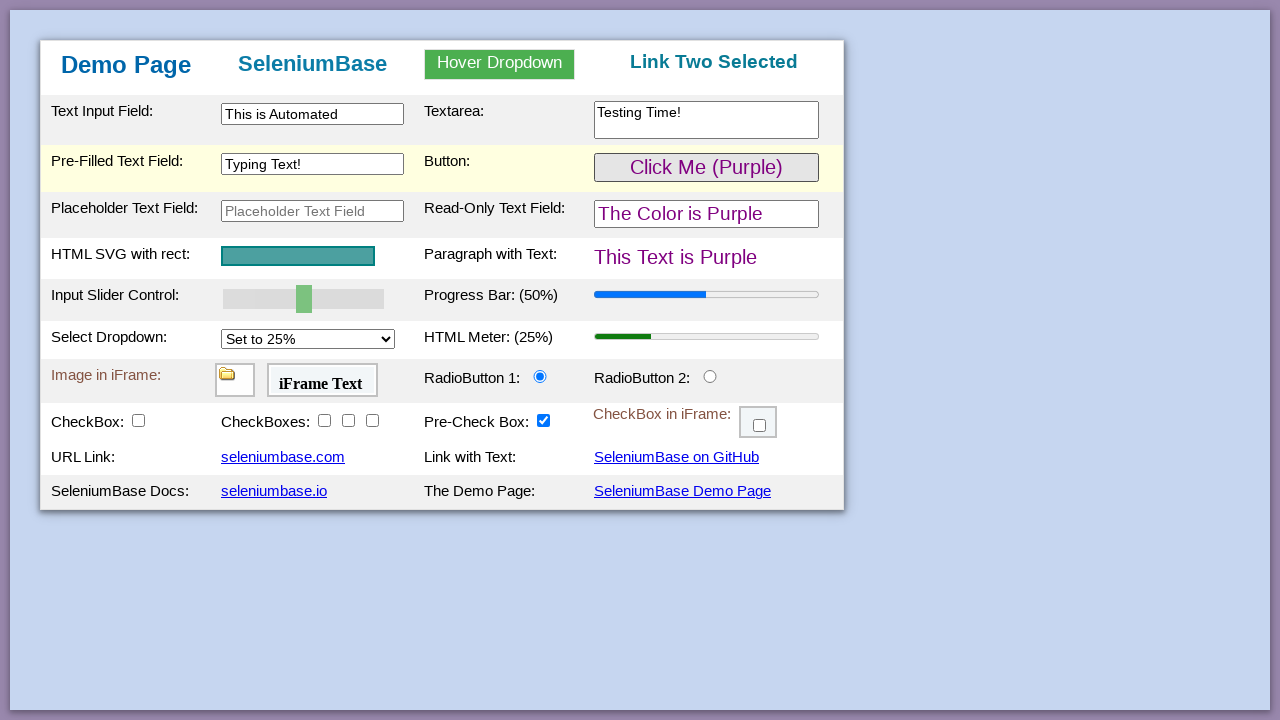

Pressed right arrow on slider on #myslider
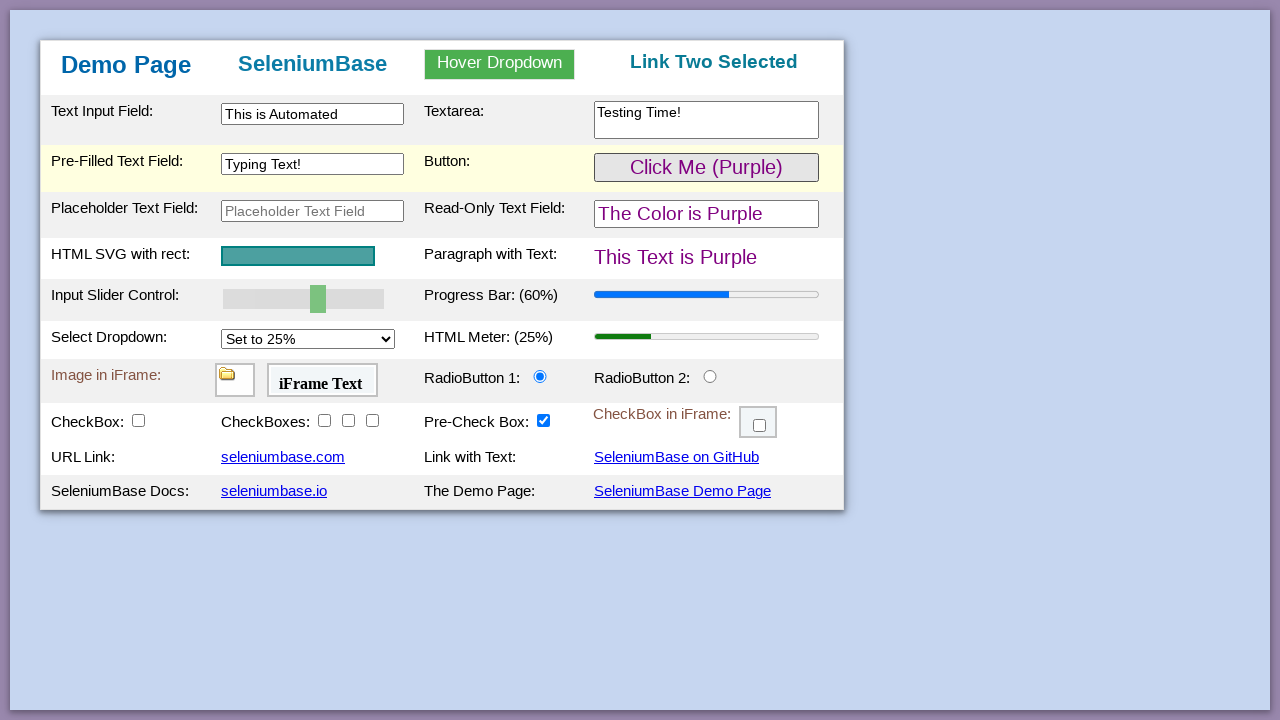

Pressed right arrow on slider on #myslider
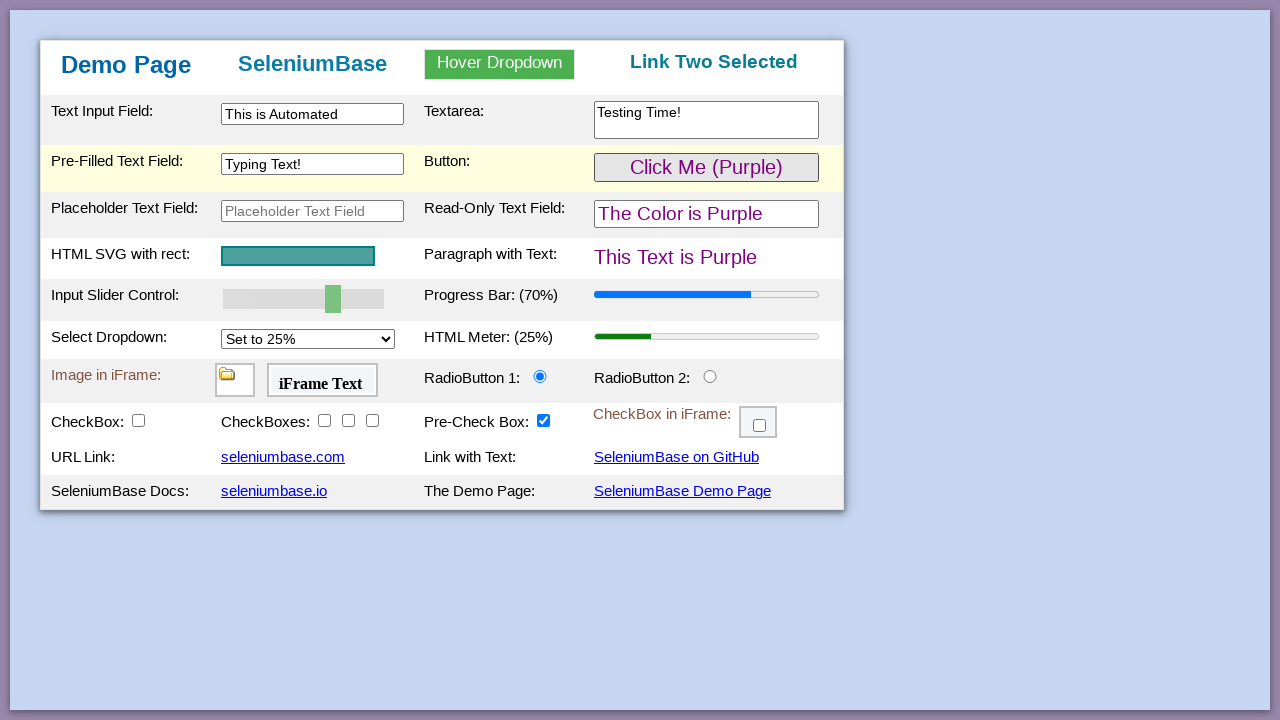

Pressed right arrow on slider on #myslider
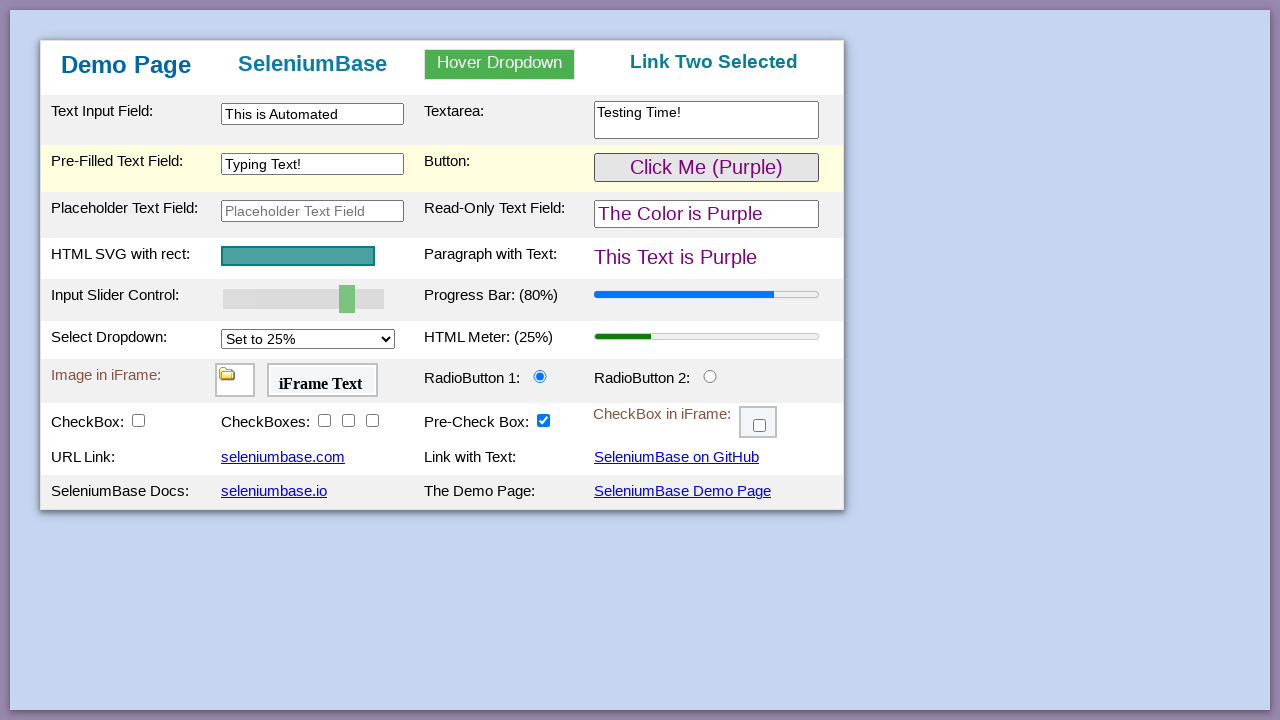

Pressed right arrow on slider on #myslider
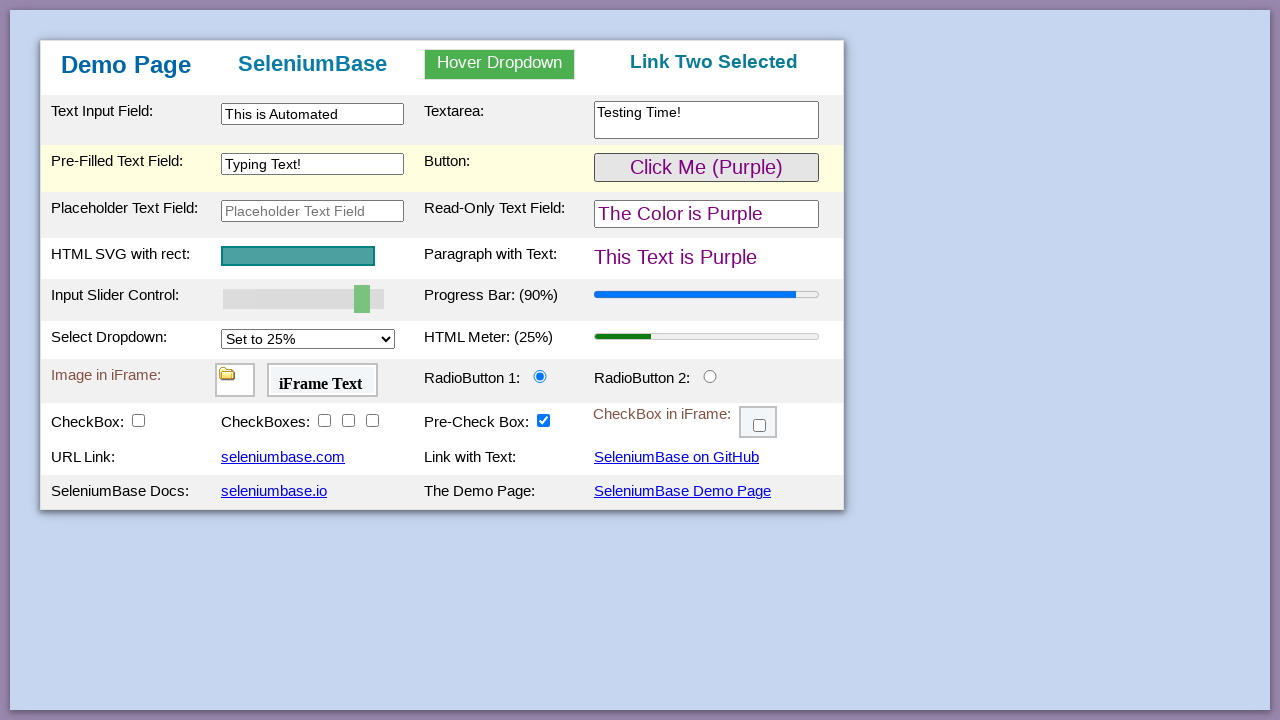

Pressed right arrow on slider on #myslider
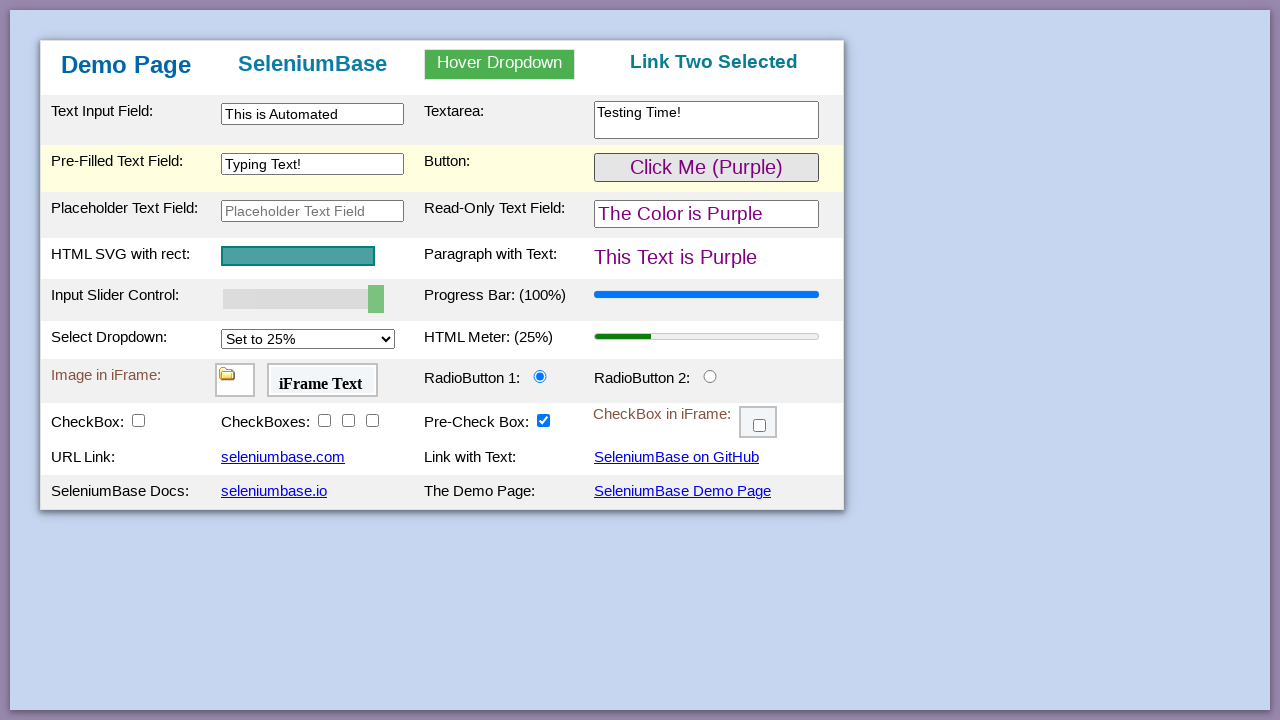

Selected '75%' option from dropdown on #mySelect
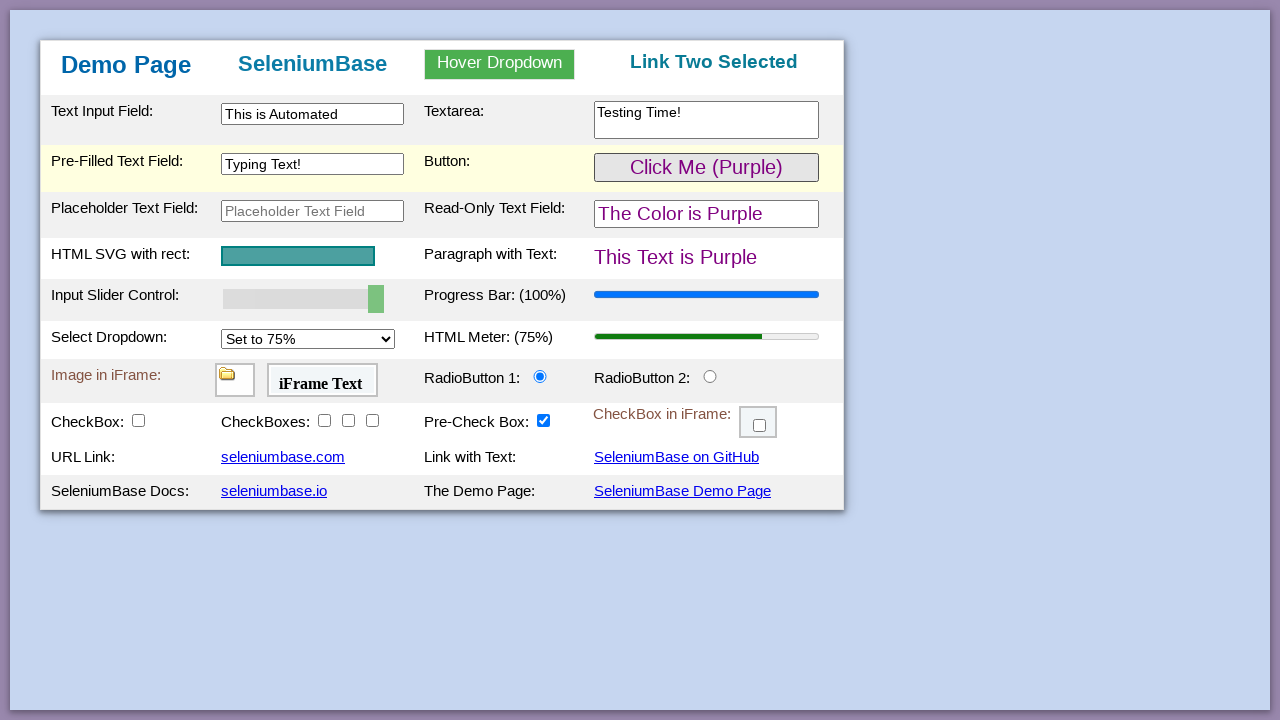

Verified image is visible in first iframe
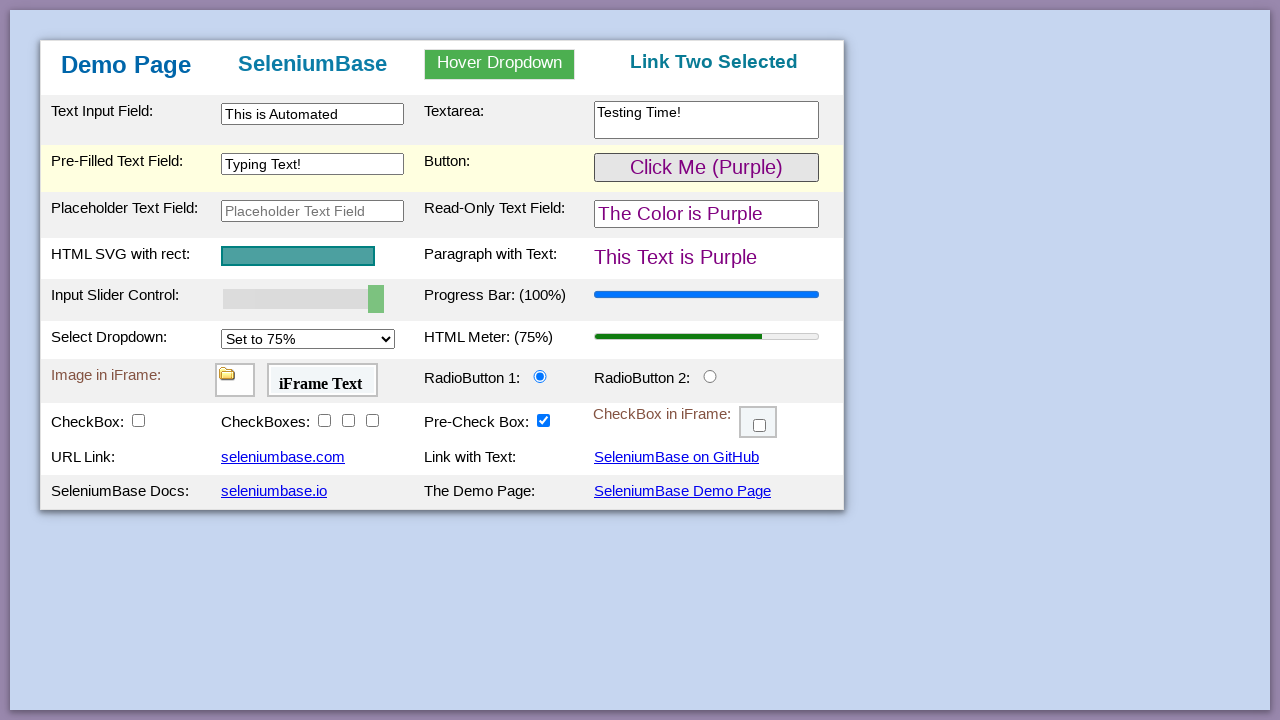

Verified 'iFrame Text' is visible in second iframe
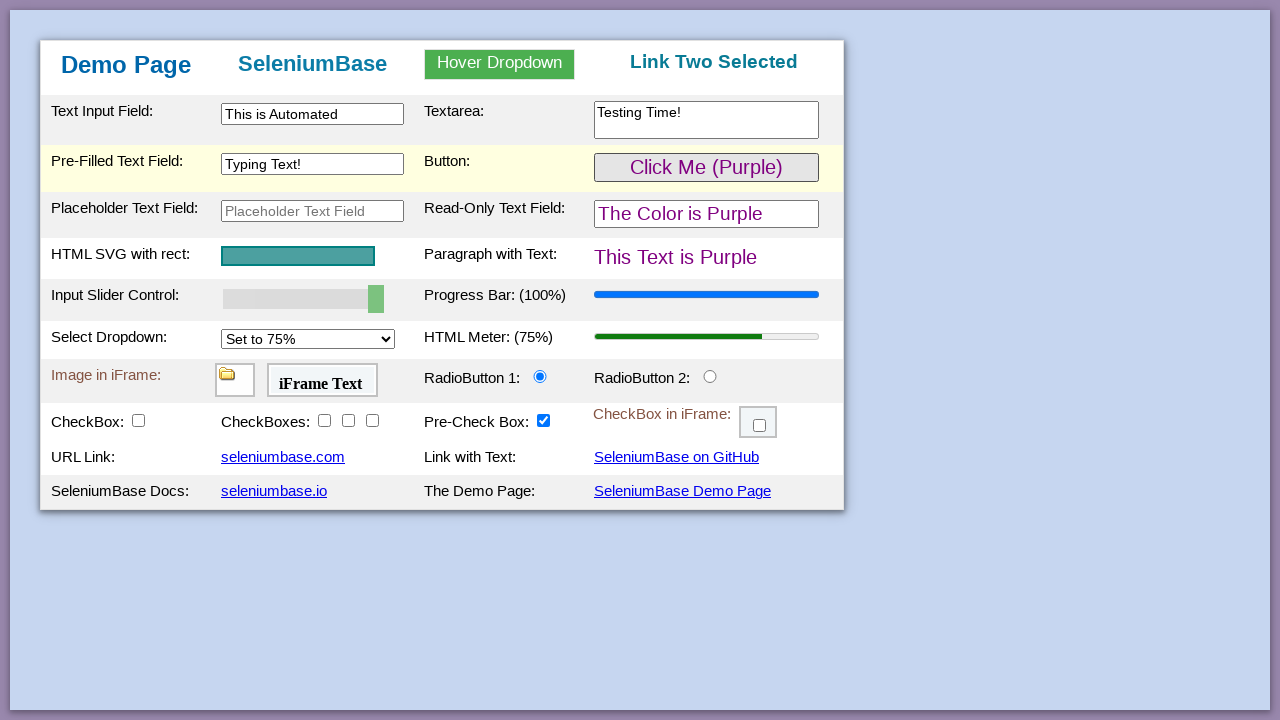

Clicked radio button 2 at (710, 376) on #radioButton2
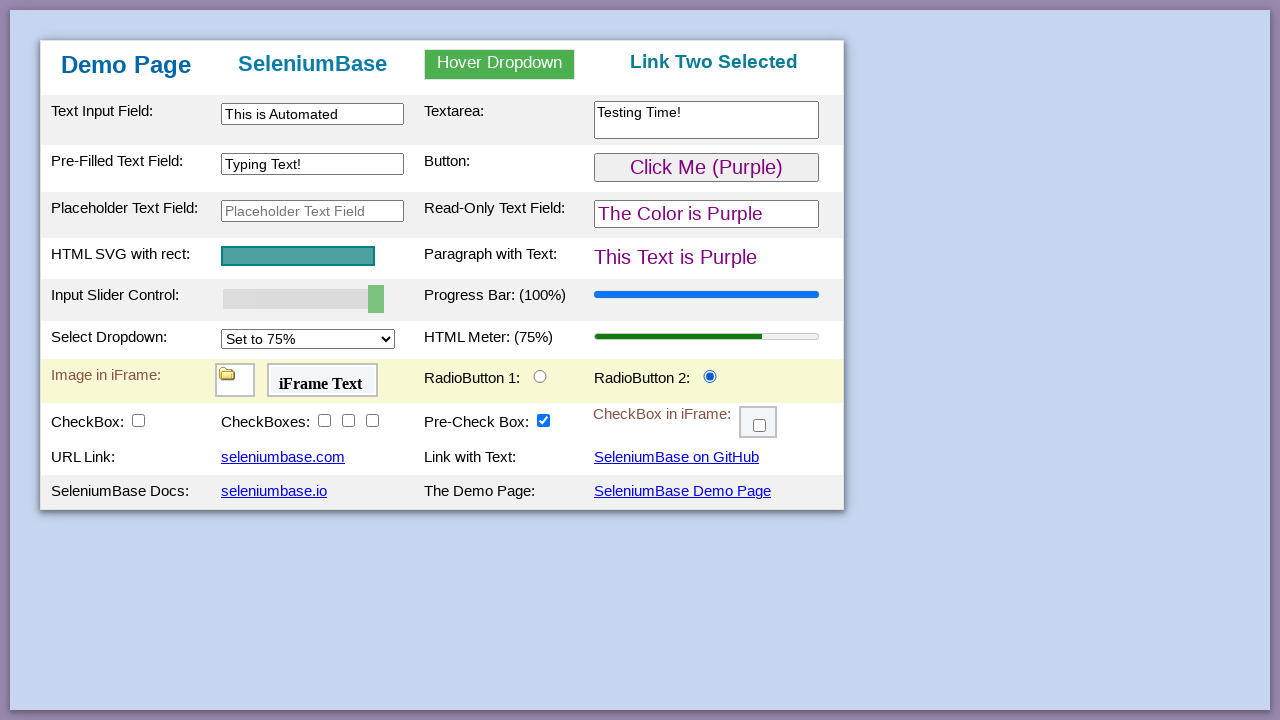

Clicked checkbox 1 at (138, 420) on #checkBox1
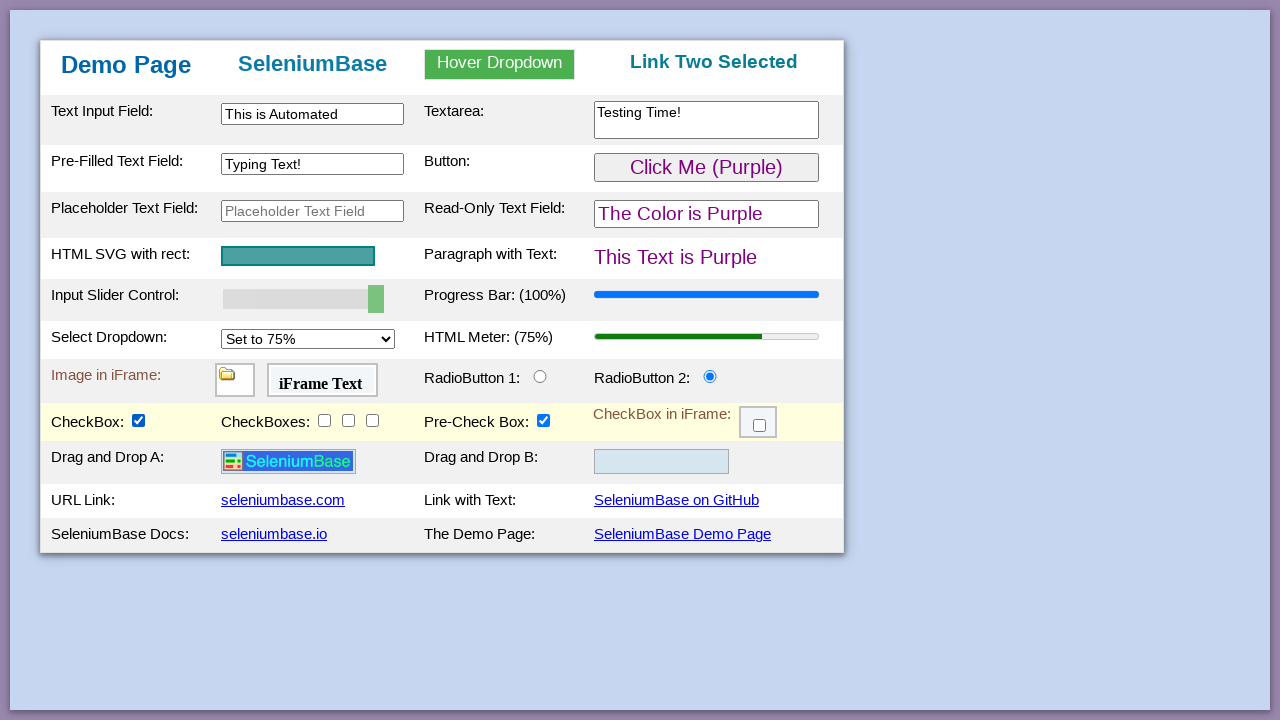

Clicked checkbox 2 at (324, 420) on #checkBox2
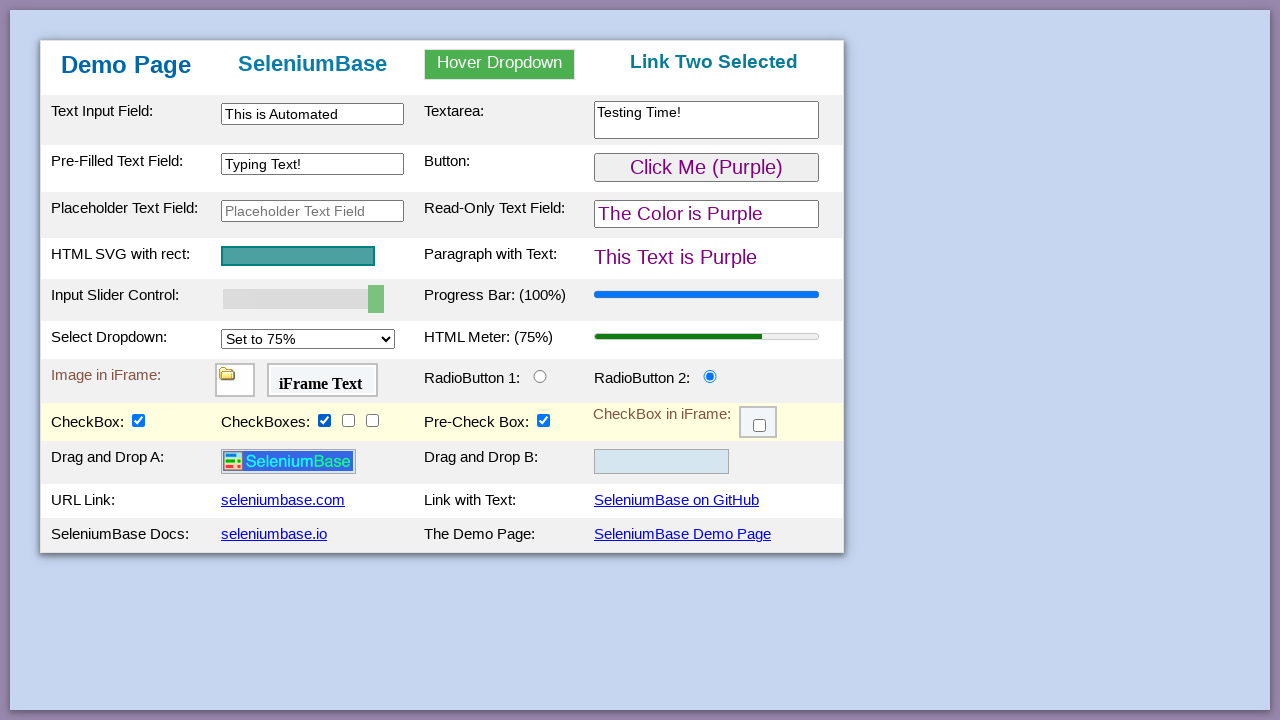

Clicked checkbox 3 at (348, 420) on #checkBox3
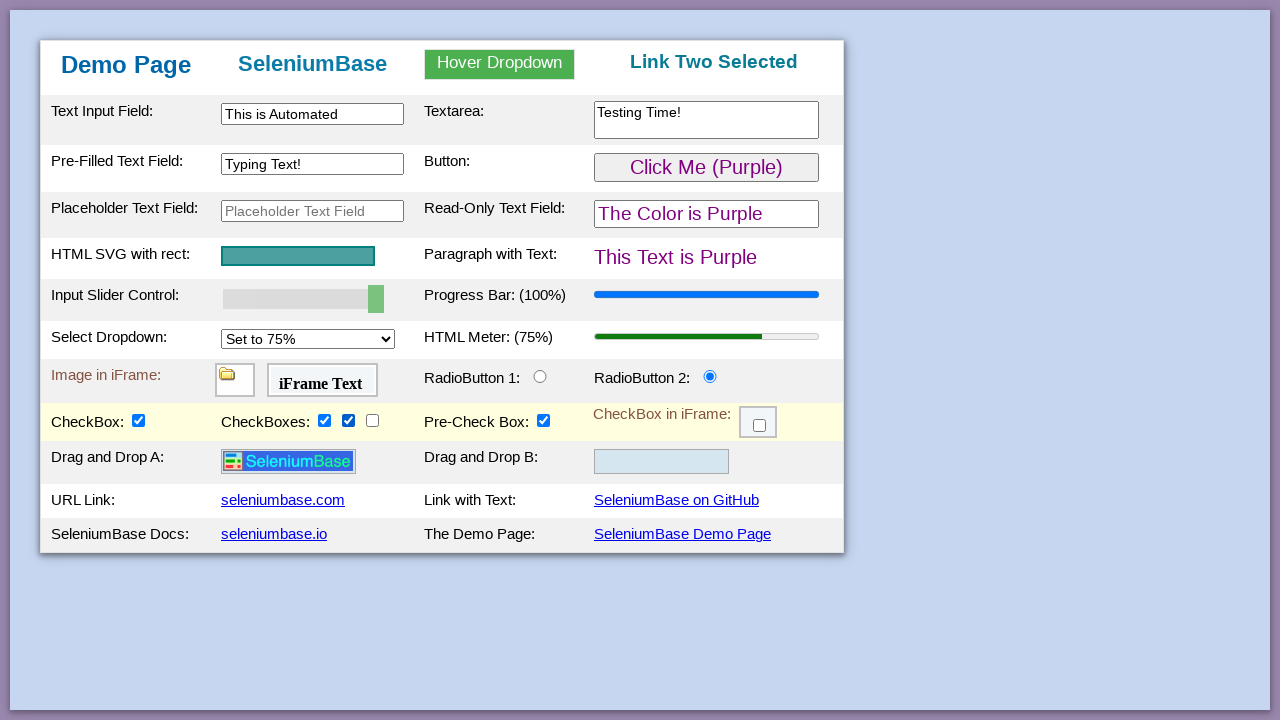

Clicked checkbox 4 at (372, 420) on #checkBox4
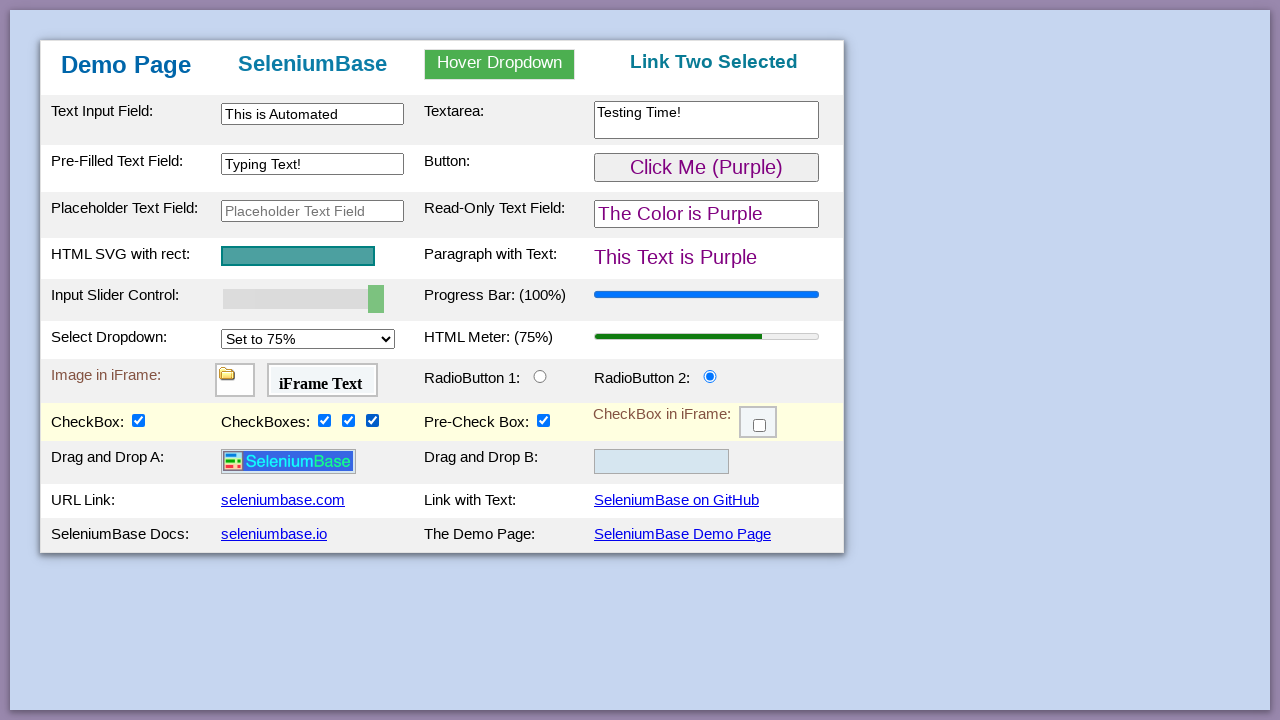

Clicked checkbox in third iframe at (760, 426) on #myFrame3 >> internal:control=enter-frame >> .fBox
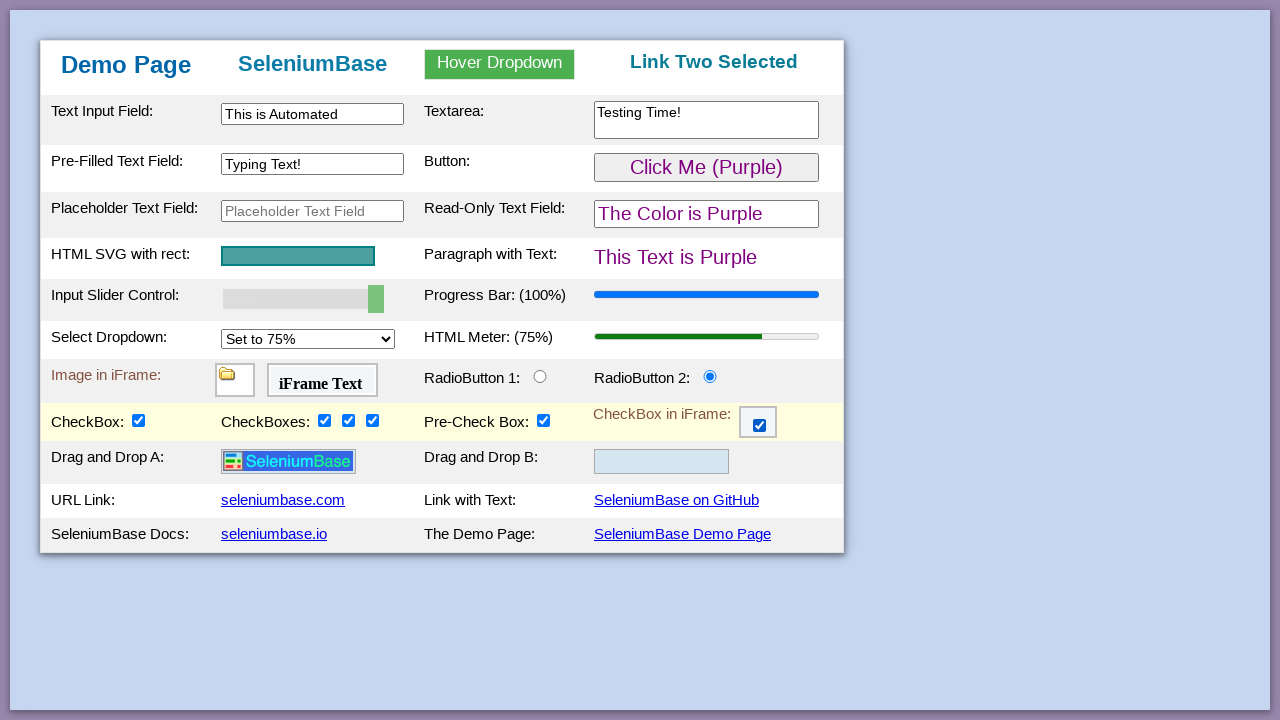

Dragged logo image and dropped it to drop zone 2 at (662, 462)
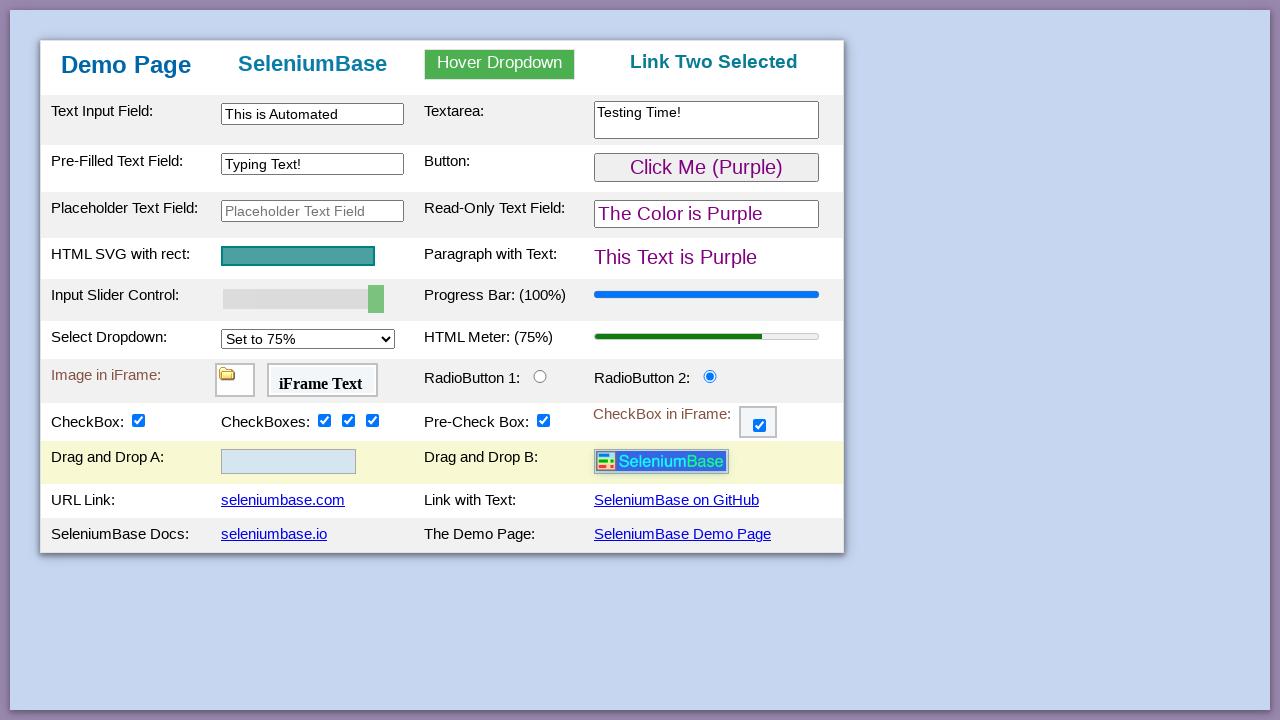

Clicked 'SeleniumBase Demo Page' link at (682, 534) on text=SeleniumBase Demo Page
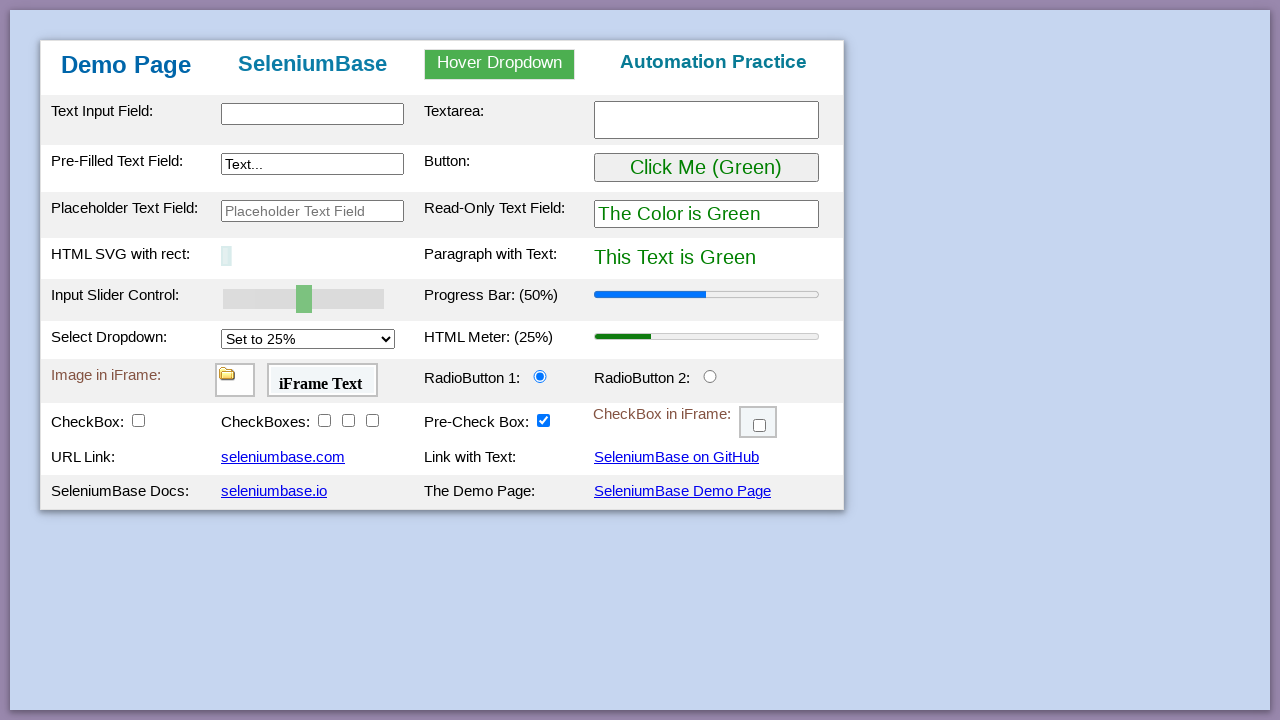

Filled input field with 'Have a Nice Day!' on input
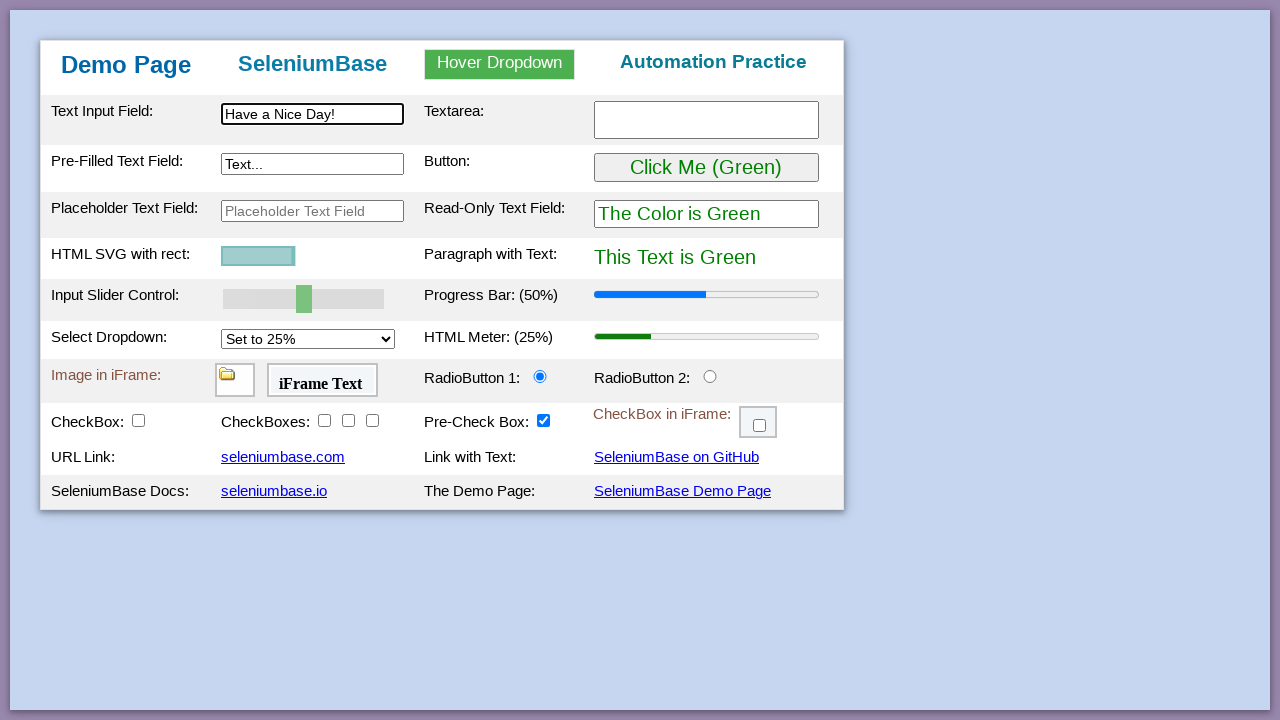

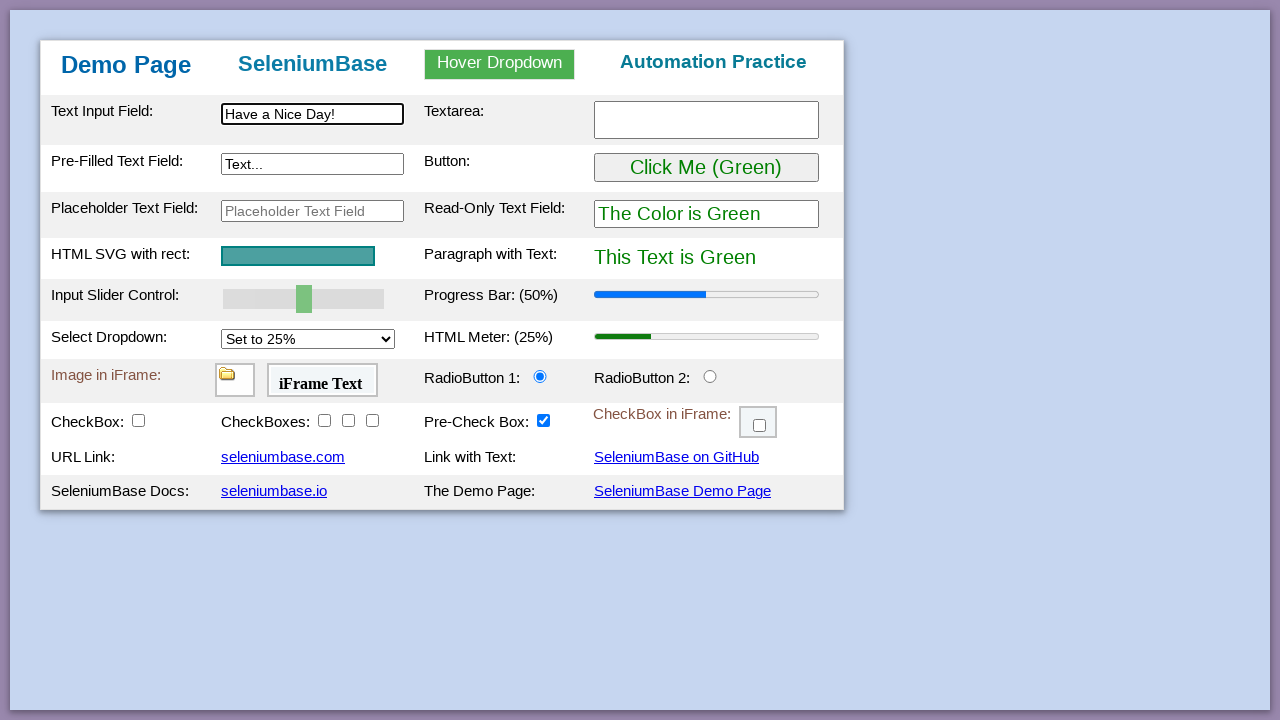